Completes a series of riddles on the Trial of the Stones page by answering three questions and verifying successful completion

Starting URL: https://techstepacademy.com/trial-of-the-stones

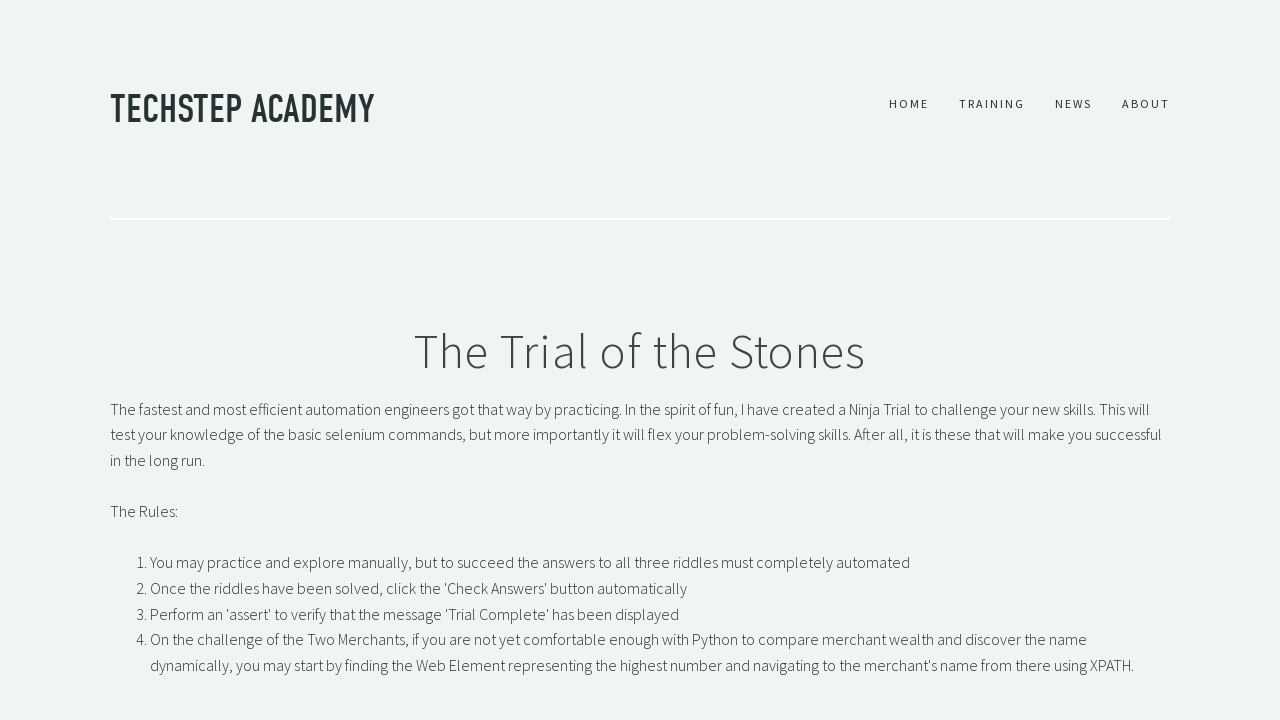

Filled first riddle input with 'Rock' on #r1Input
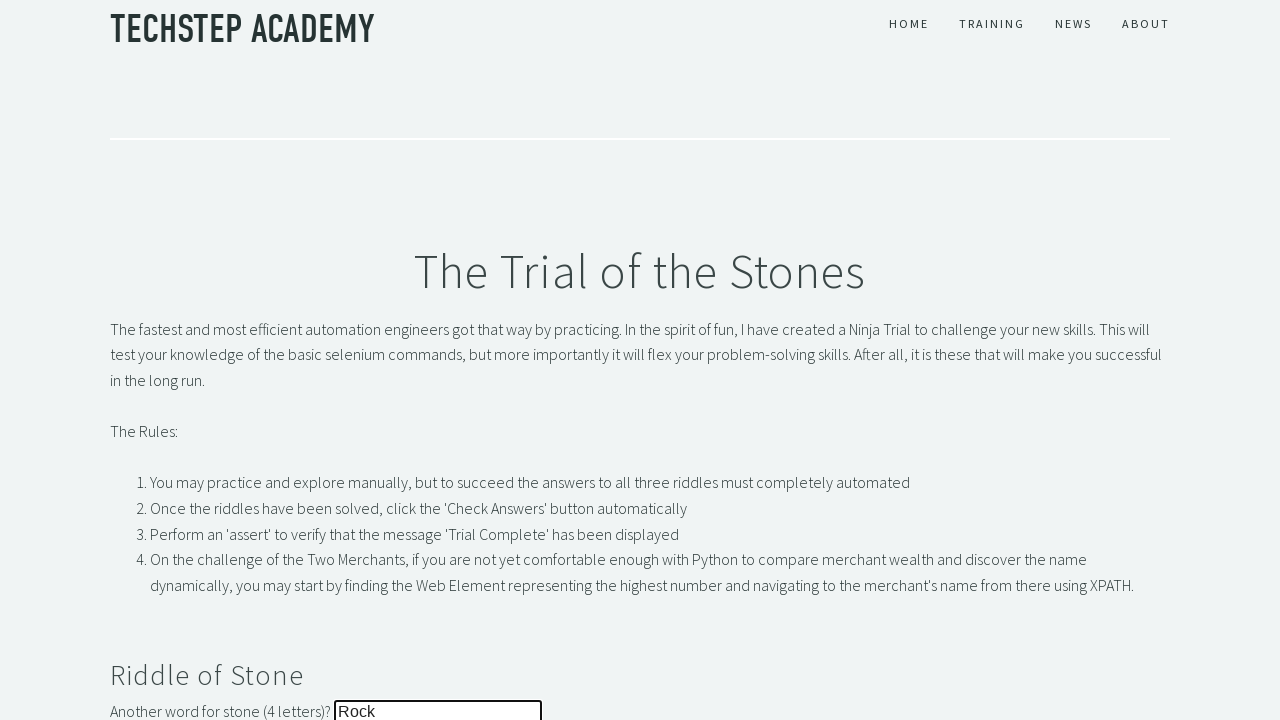

Submitted answer to first riddle (Riddle of the Stone) at (145, 360) on #r1Btn
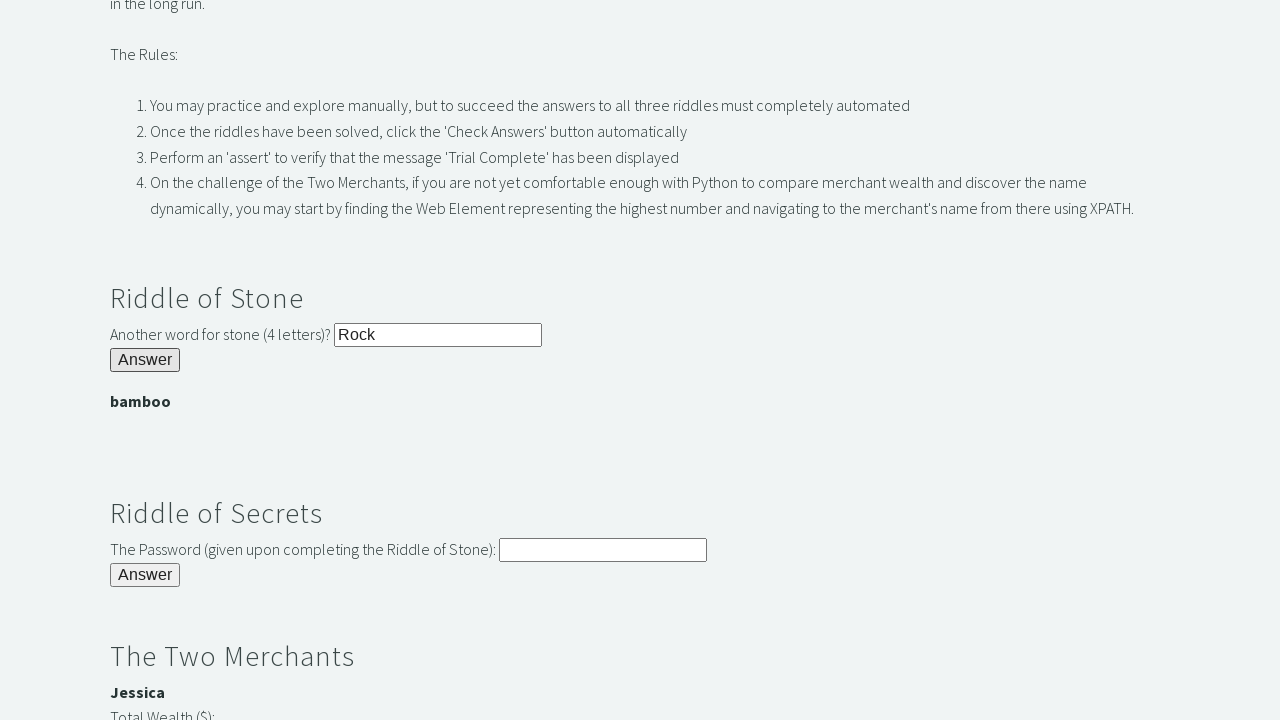

Filled second riddle input with 'bamboo' on #r2Input
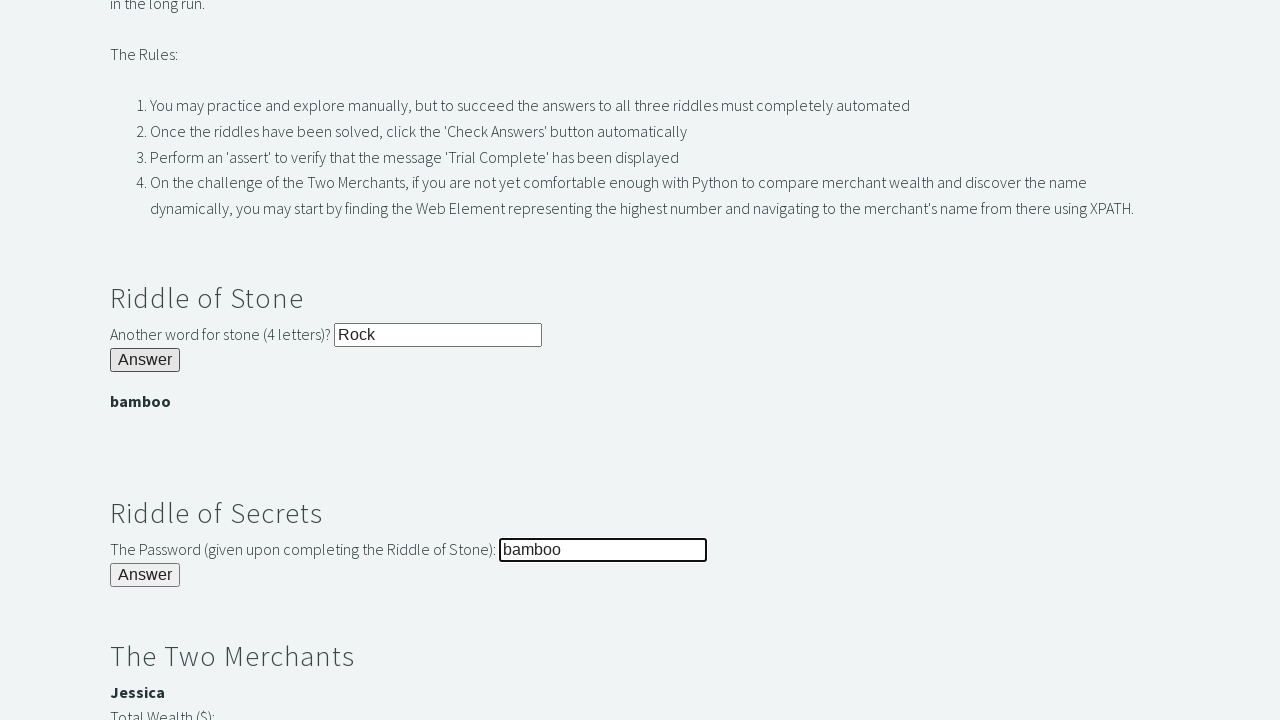

Submitted answer to second riddle (Riddle of Secrets) at (145, 575) on #r2Butn
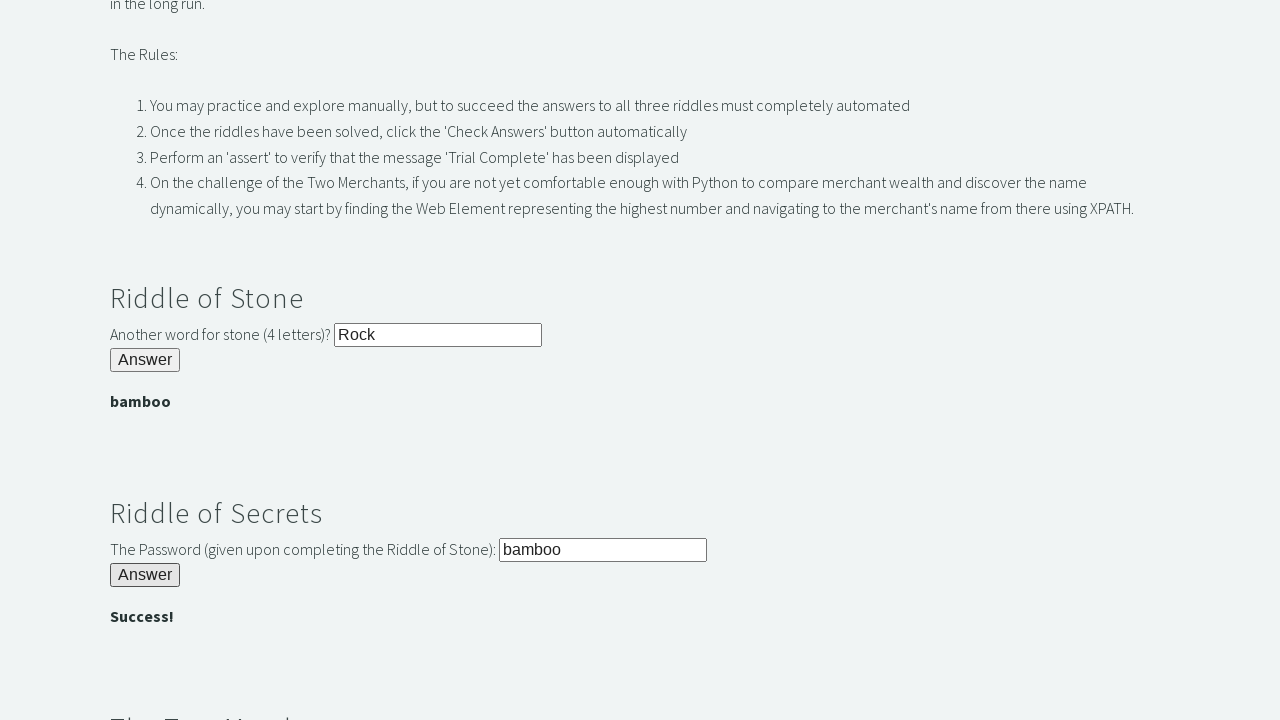

Filled third riddle input with 'Jessica' (determined as richest merchant) on #r3Input
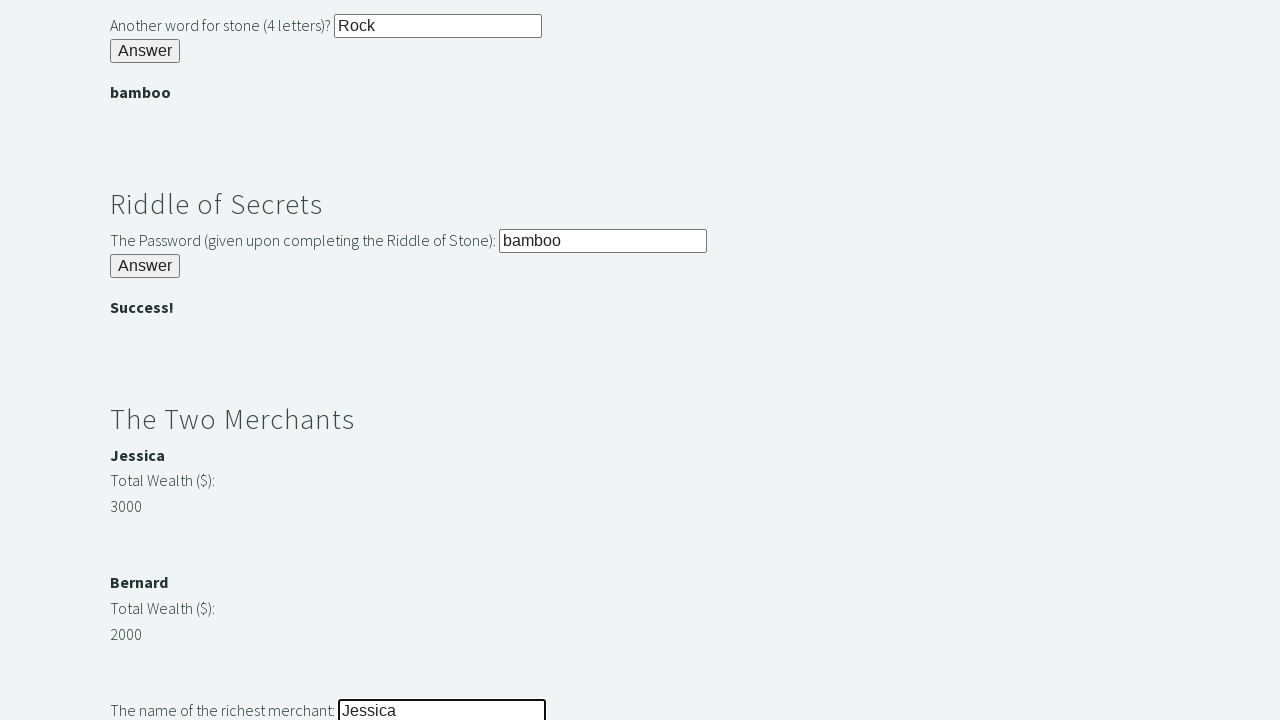

Submitted answer to third riddle (The richest merchant) at (145, 360) on #r3Butn
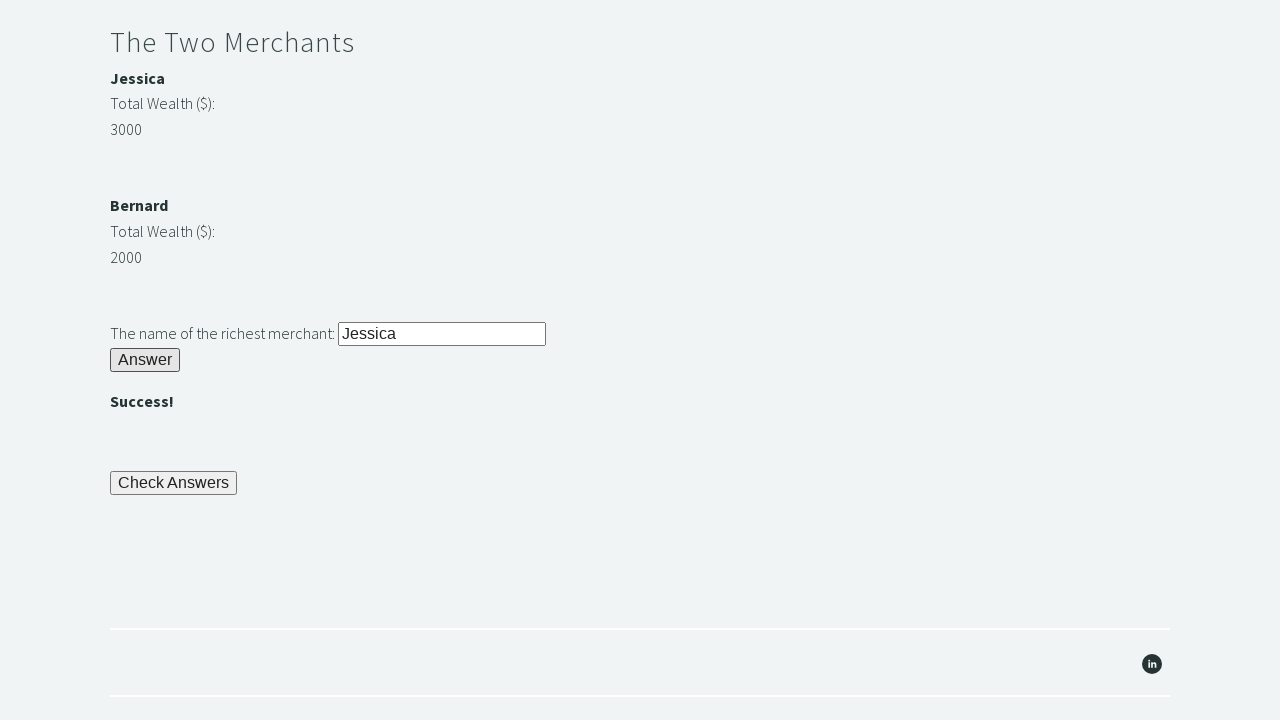

Clicked check button to submit all riddle answers at (174, 483) on #checkButn
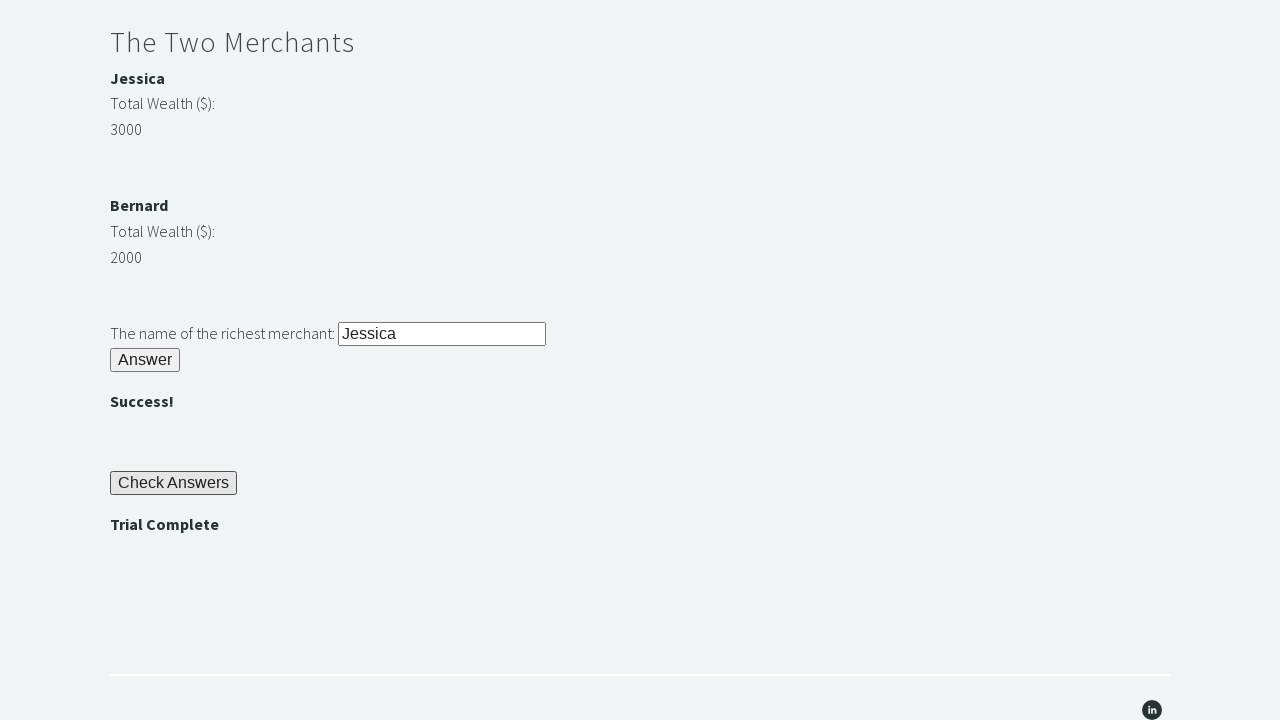

Completion banner appeared - trial of the stones completed successfully
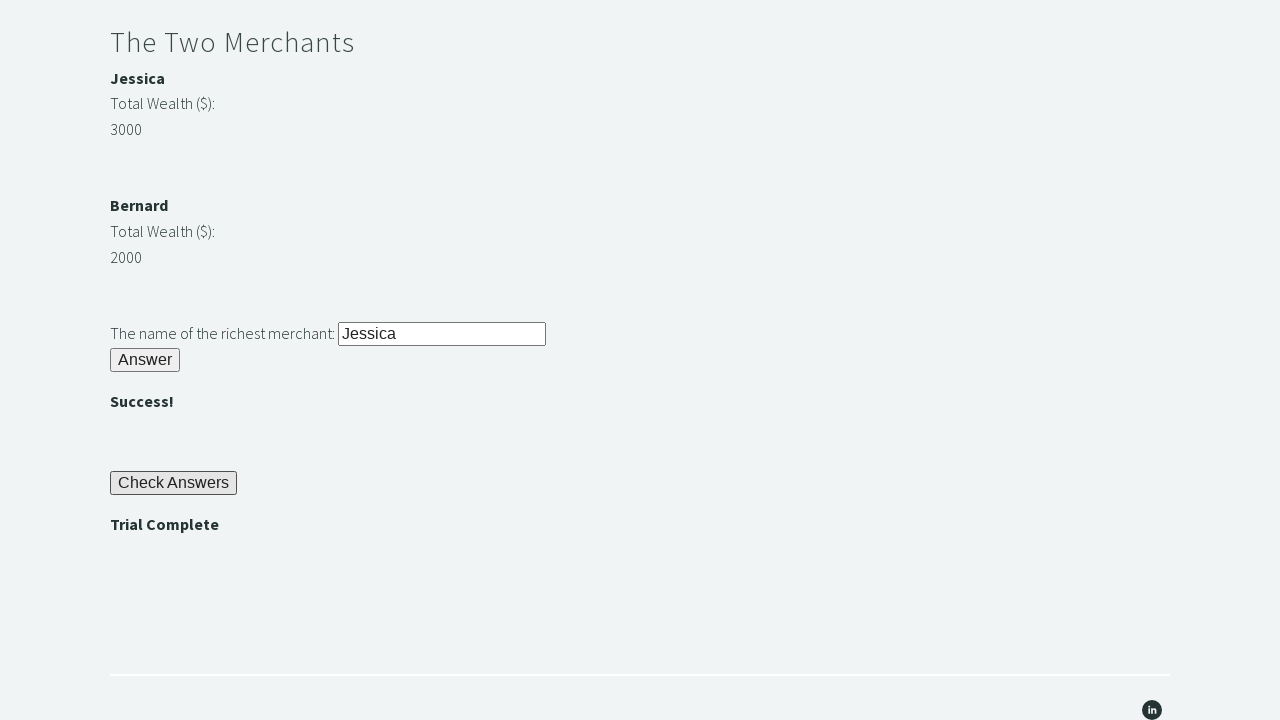

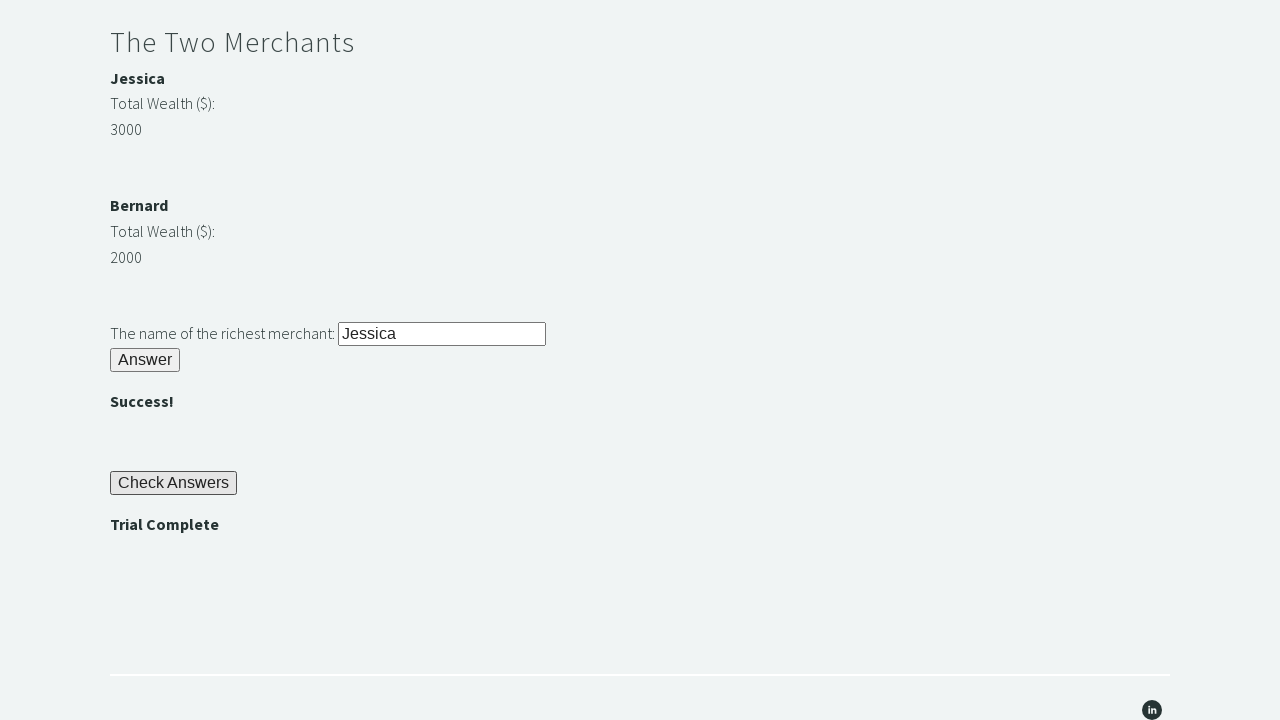